Tests autocomplete functionality by typing "united" and selecting the third suggestion using keyboard navigation

Starting URL: http://qaclickacademy.com/practice.php

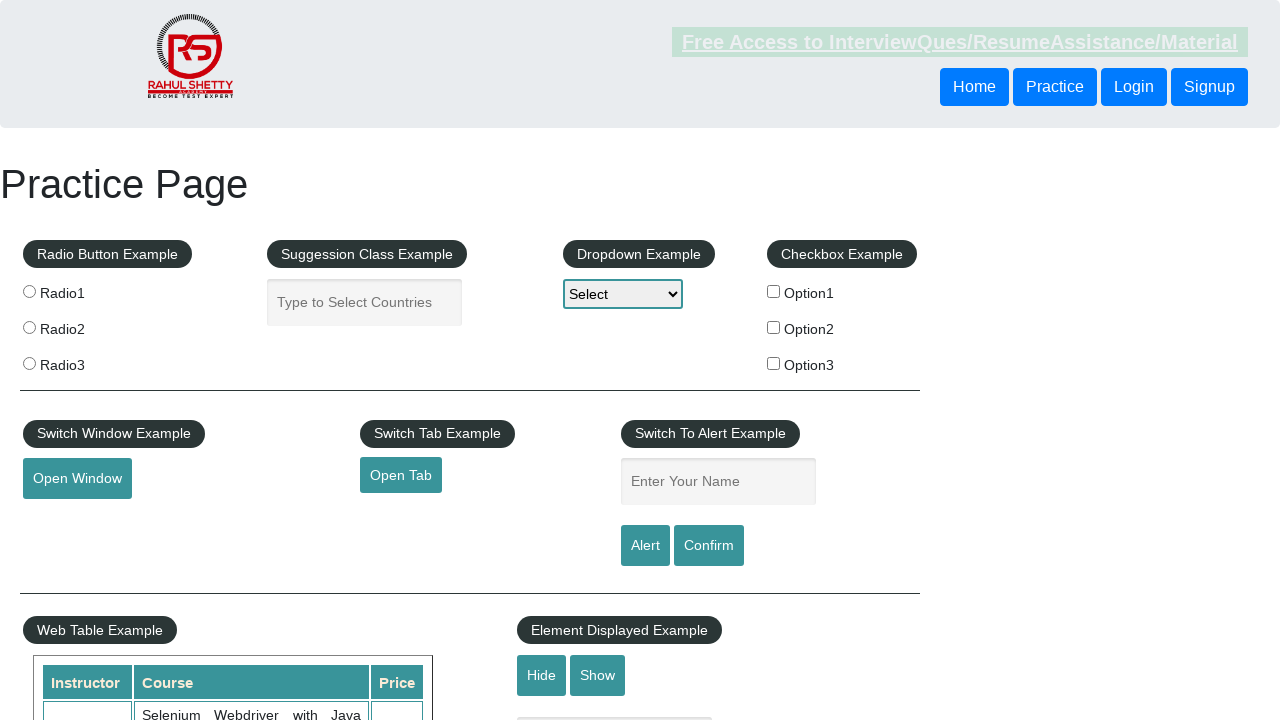

Filled autocomplete field with 'united' on #autocomplete
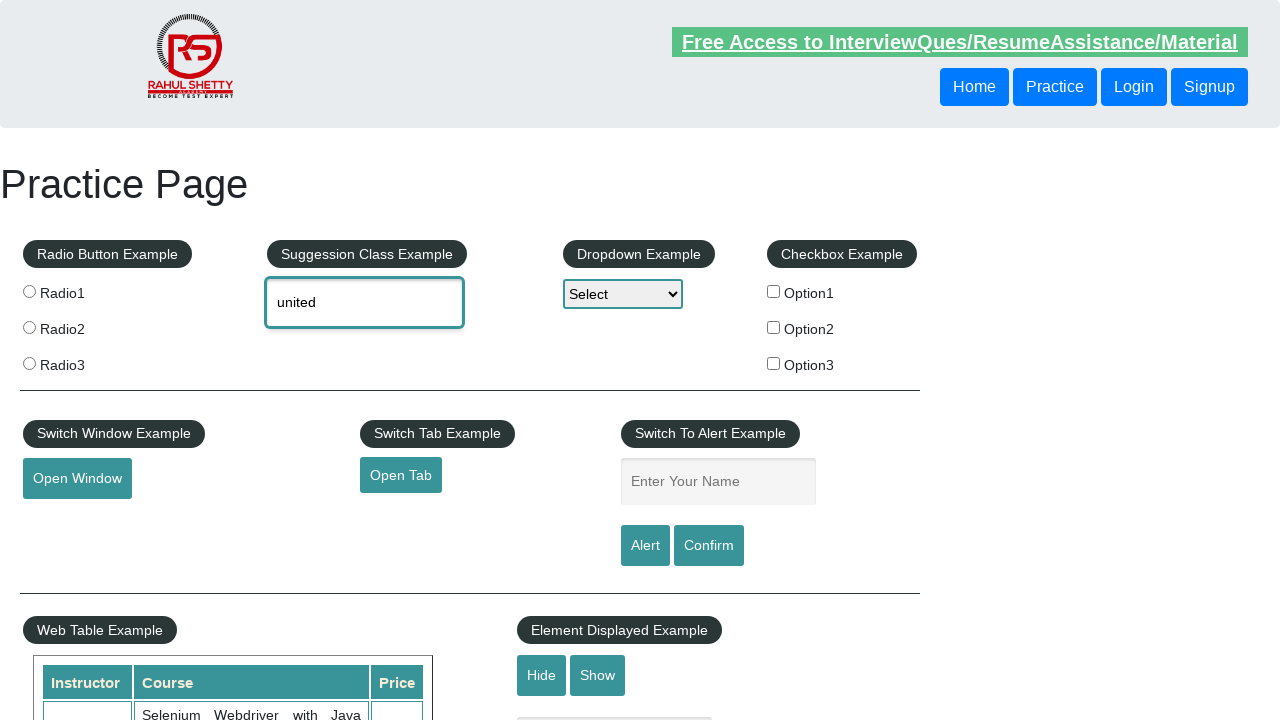

Waited 1000ms for suggestions to appear
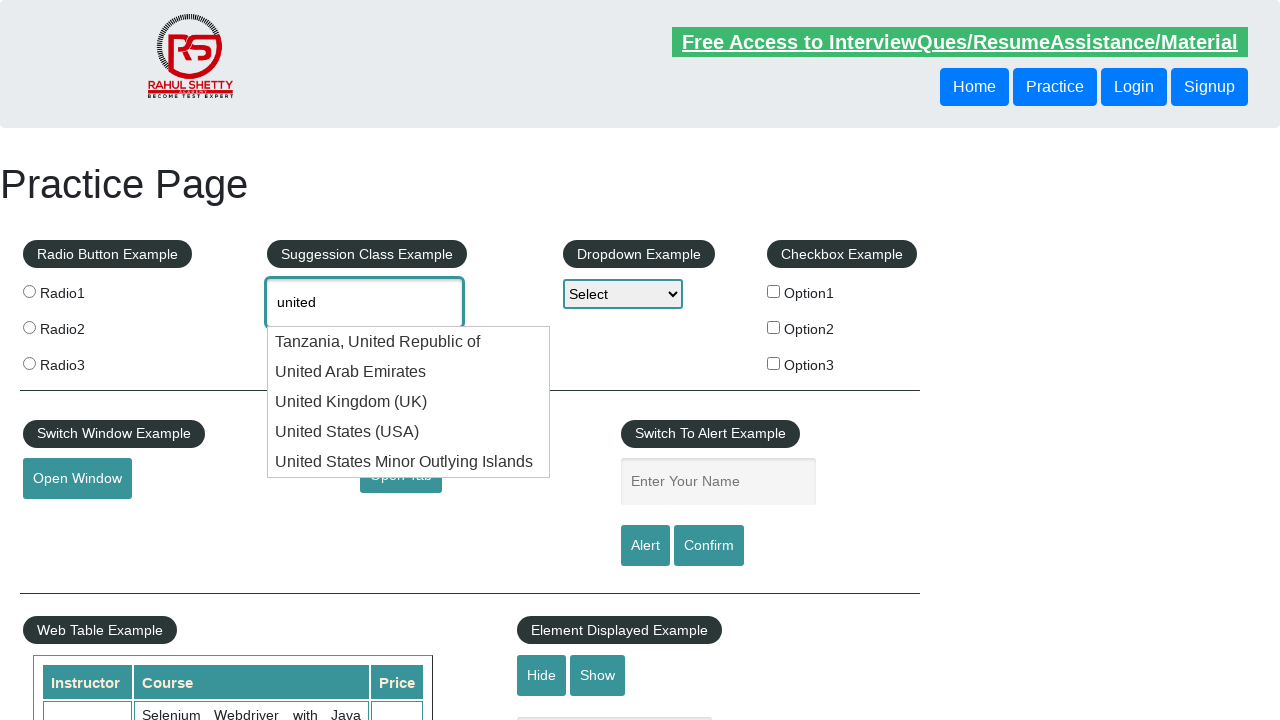

Pressed ArrowDown to navigate to first suggestion on #autocomplete
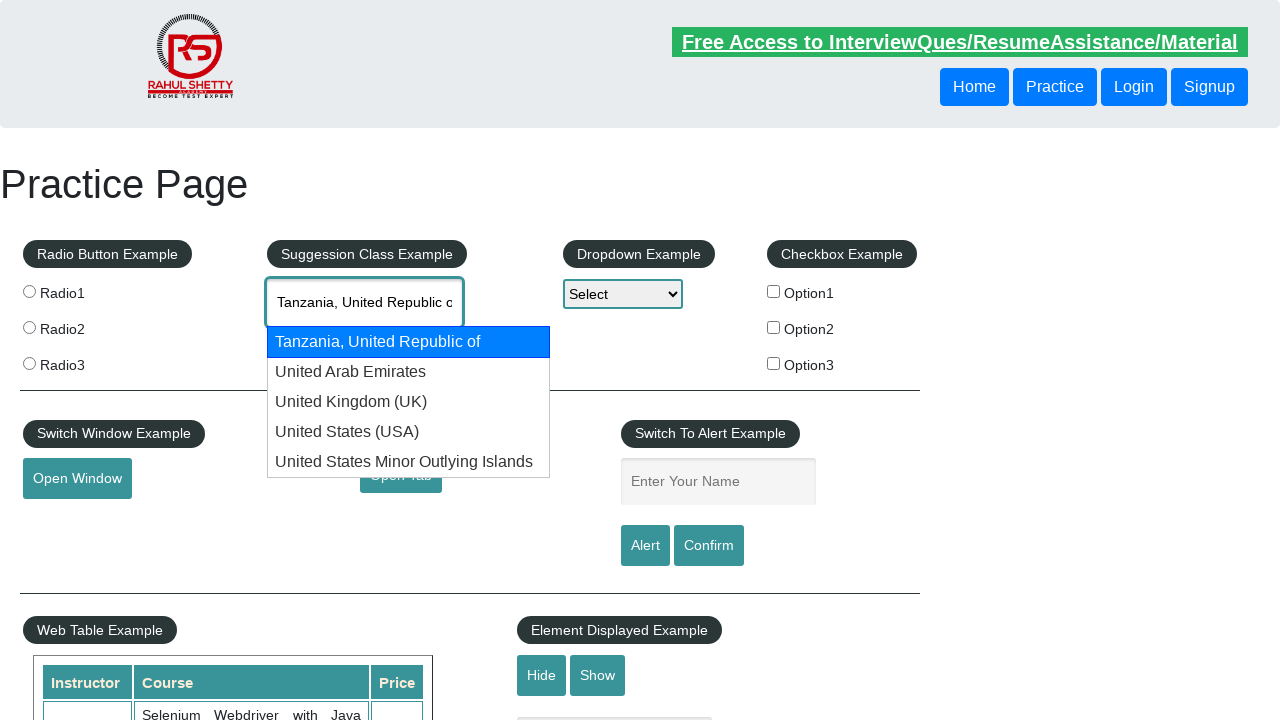

Pressed ArrowDown to navigate to second suggestion on #autocomplete
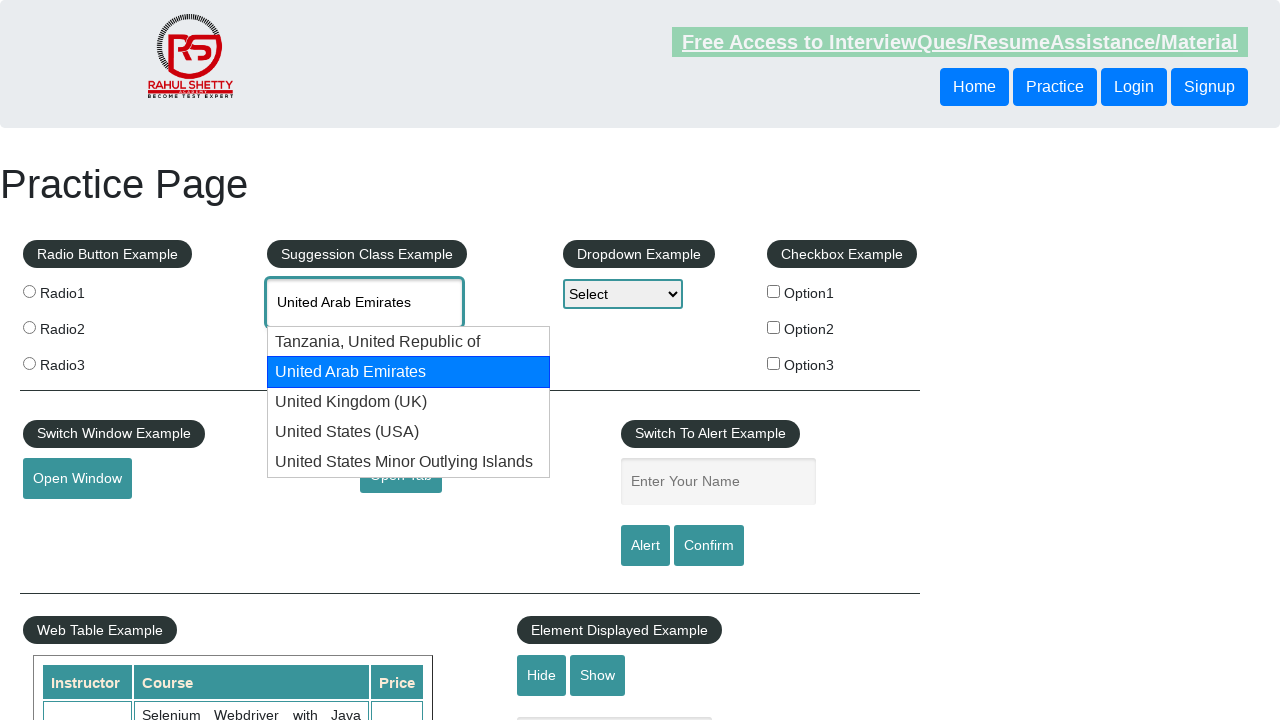

Pressed ArrowDown to navigate to third suggestion (United Kingdom) on #autocomplete
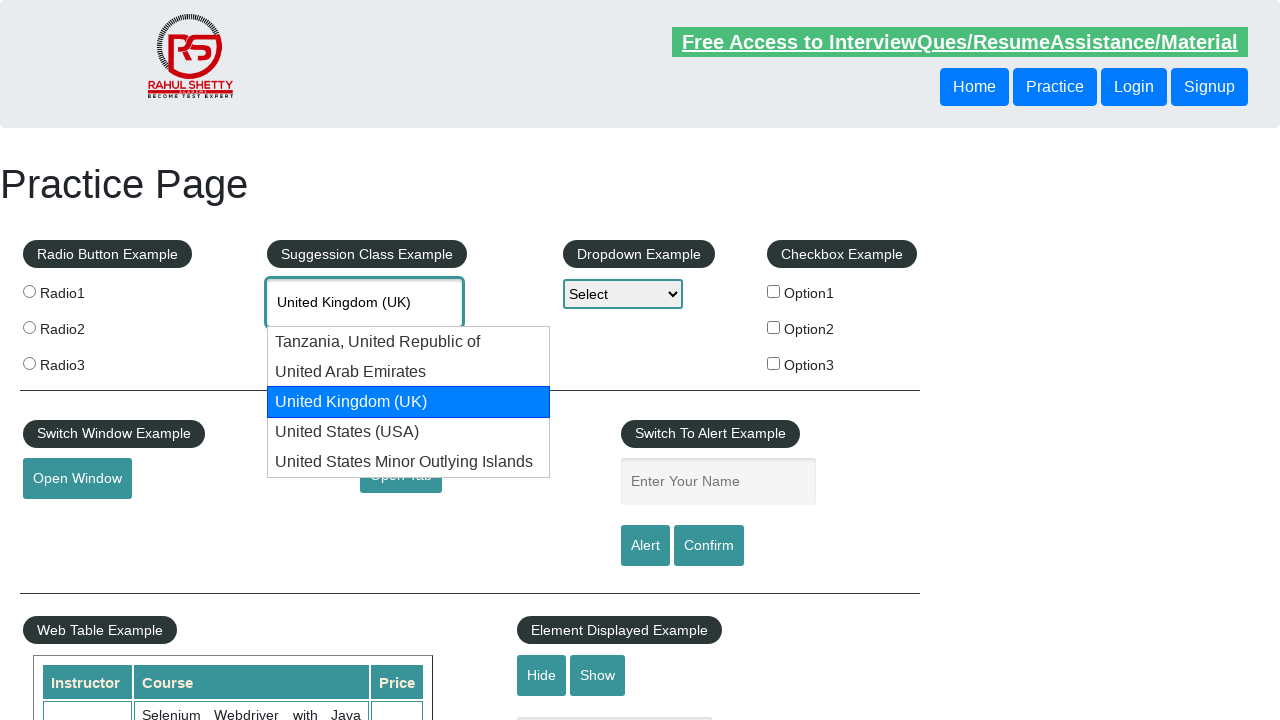

Retrieved selected value from autocomplete field: 'United Kingdom (UK)'
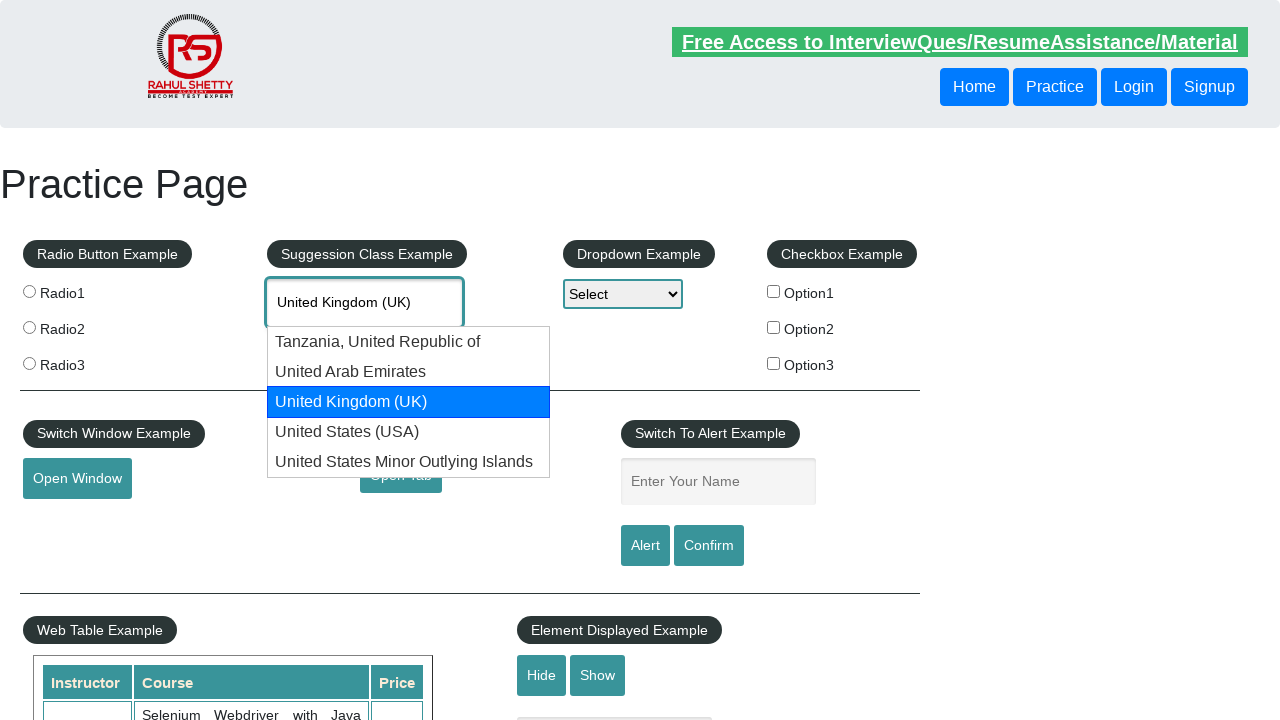

Printed selected value: United Kingdom (UK)
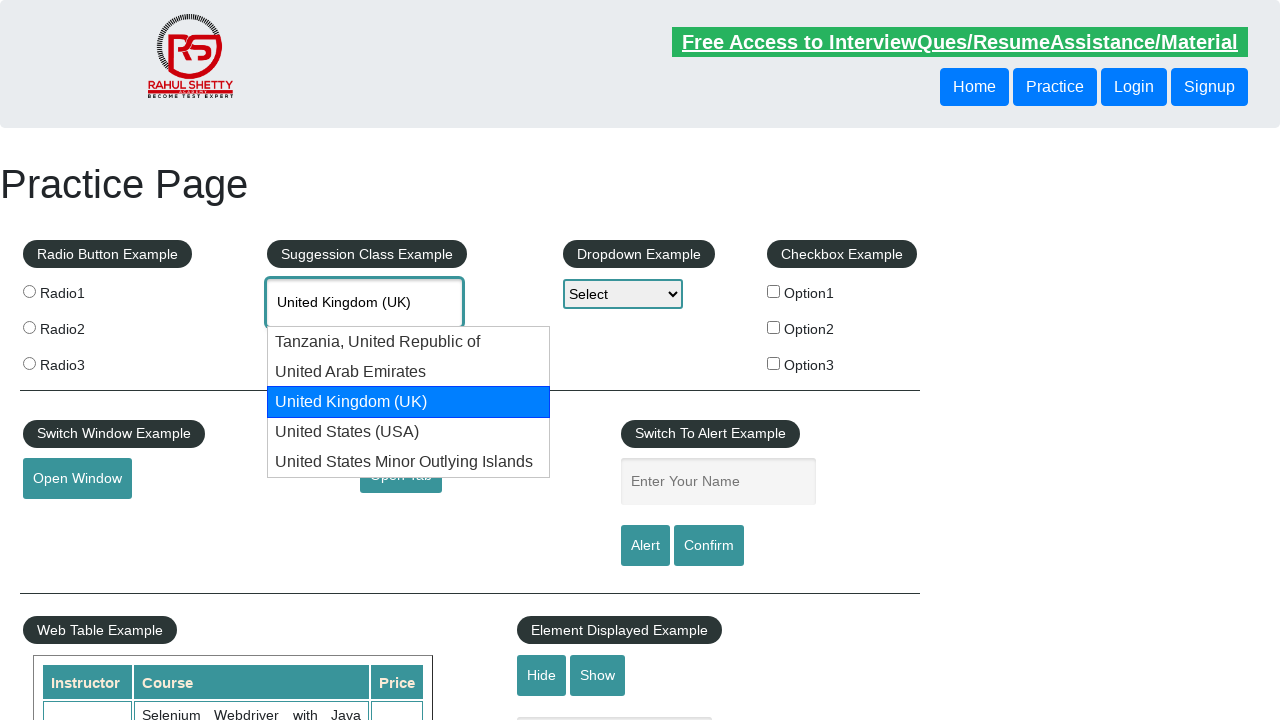

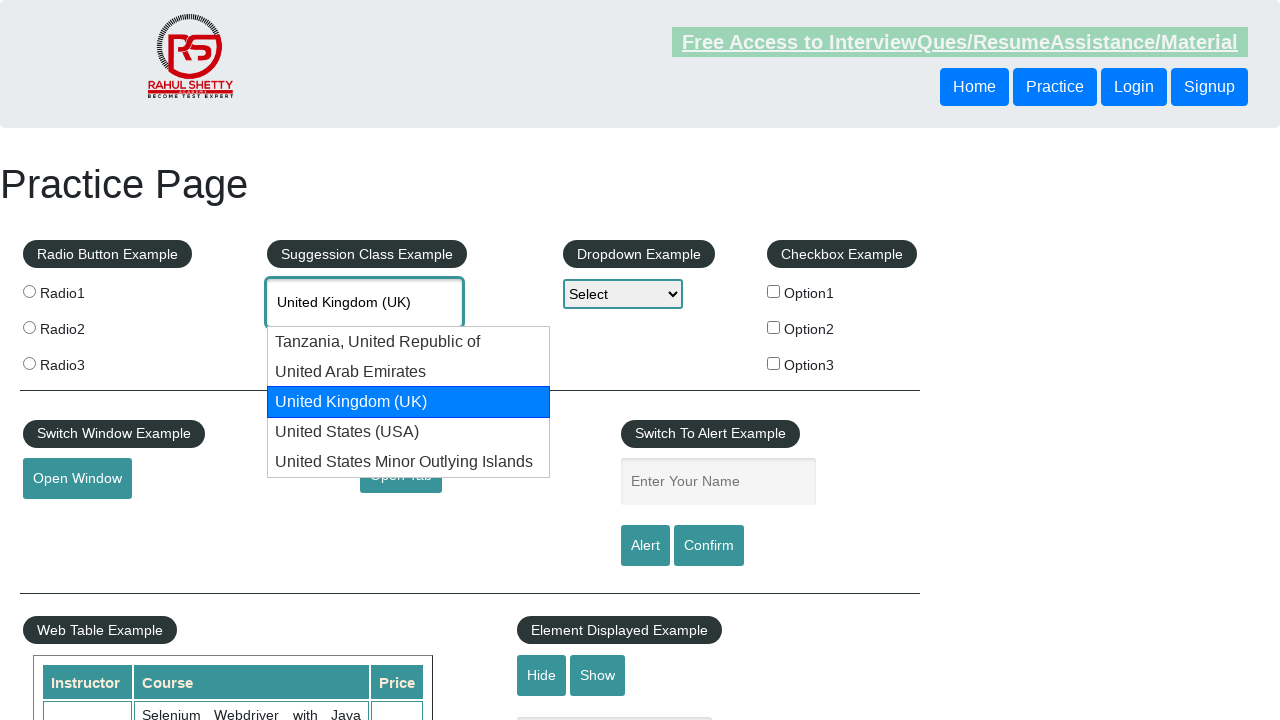